Tests that edits are saved when the input field loses focus (blur event)

Starting URL: https://demo.playwright.dev/todomvc

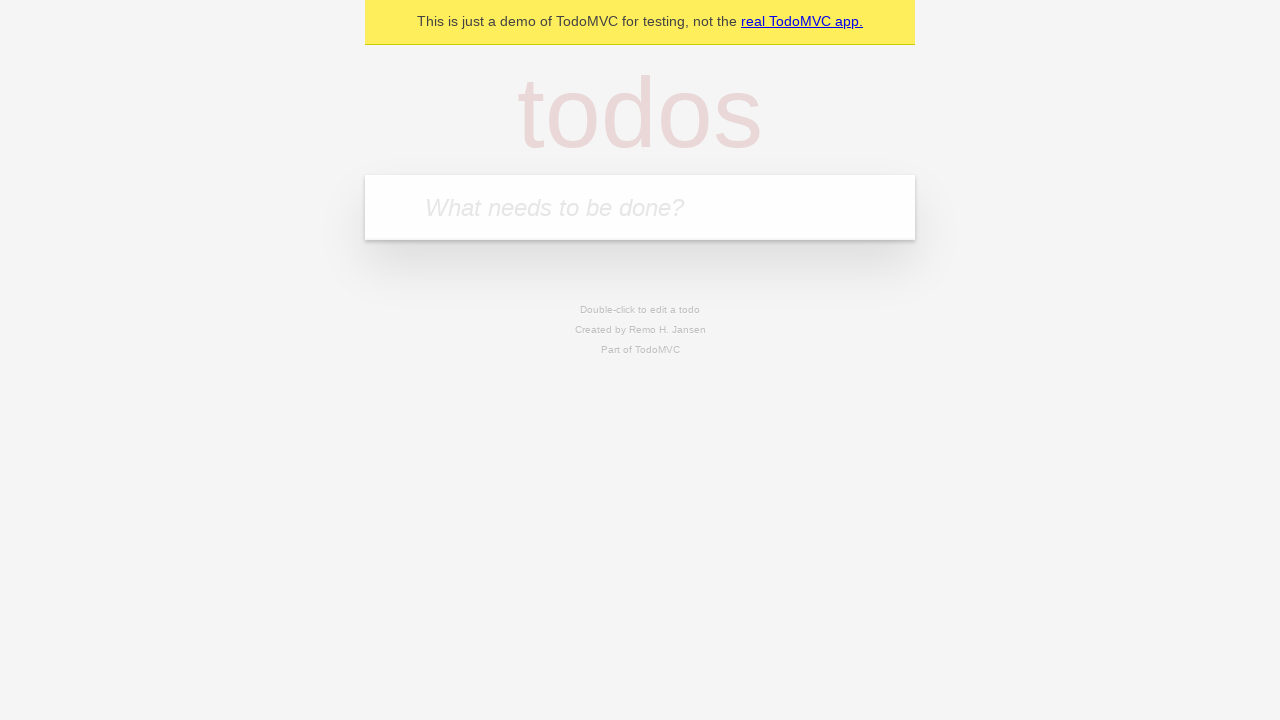

Filled input field with first todo 'buy some cheese' on internal:attr=[placeholder="What needs to be done?"i]
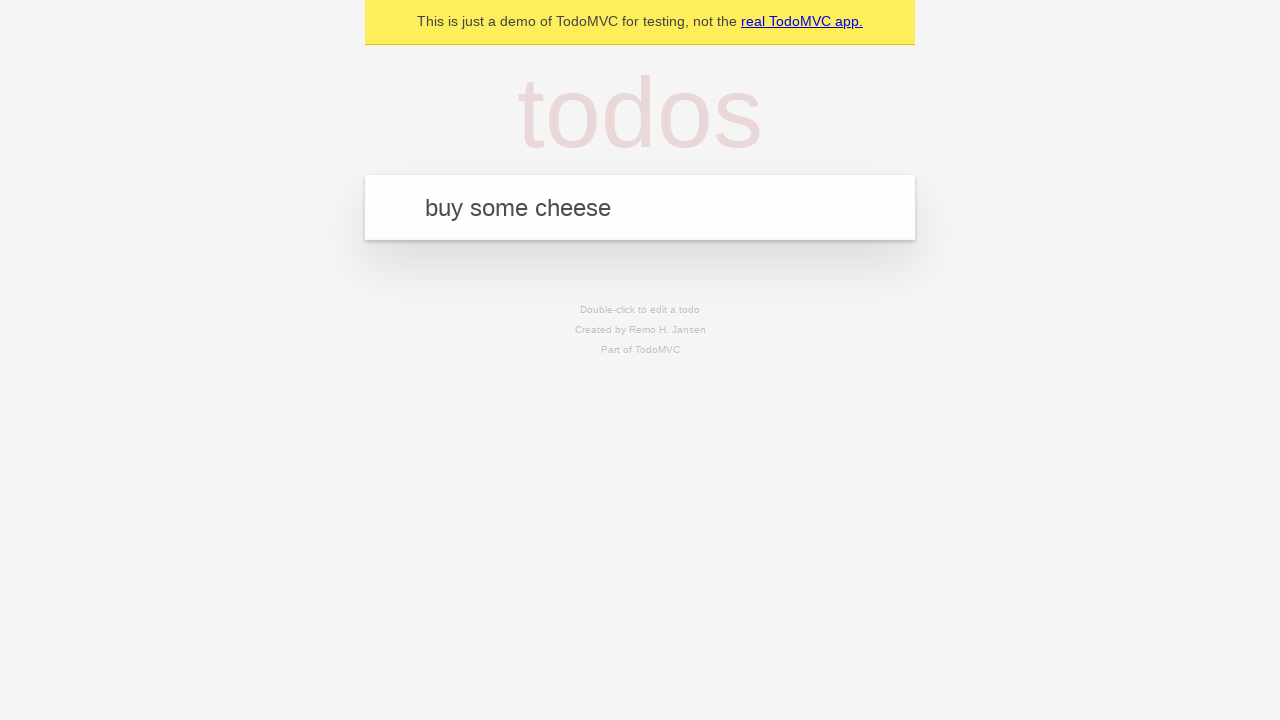

Pressed Enter to add first todo on internal:attr=[placeholder="What needs to be done?"i]
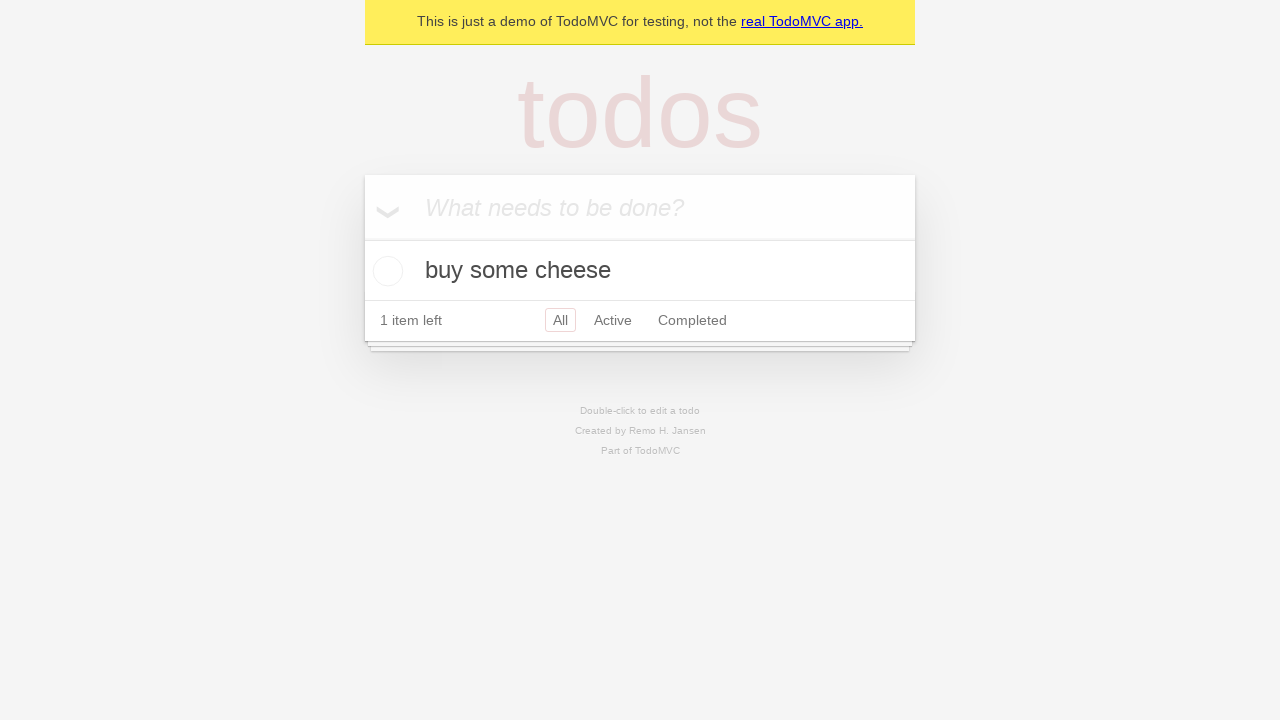

Filled input field with second todo 'feed the cat' on internal:attr=[placeholder="What needs to be done?"i]
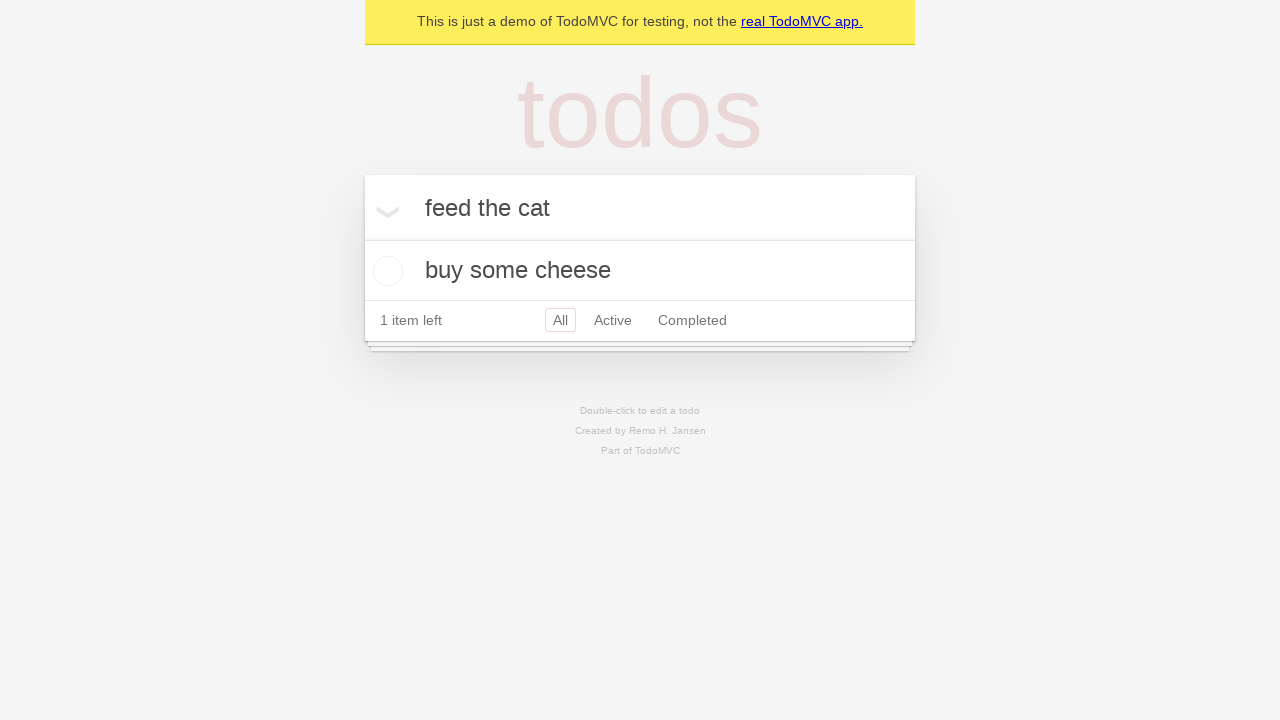

Pressed Enter to add second todo on internal:attr=[placeholder="What needs to be done?"i]
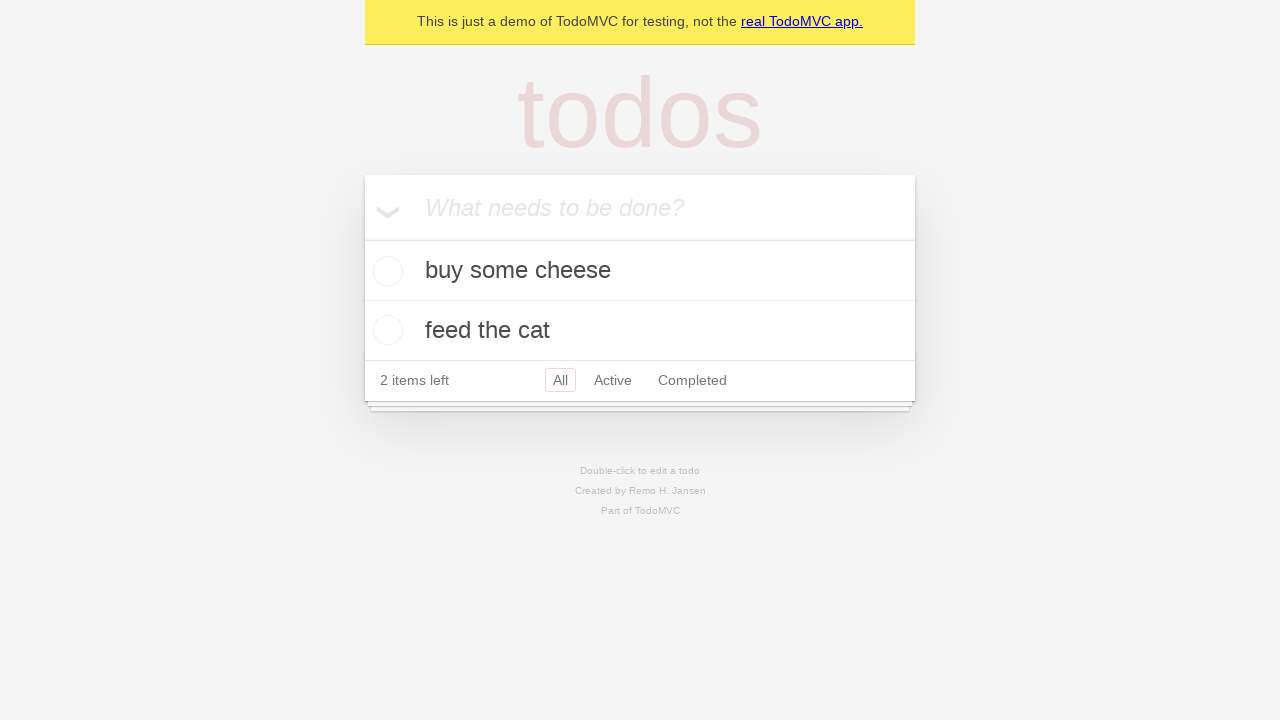

Filled input field with third todo 'book a doctors appointment' on internal:attr=[placeholder="What needs to be done?"i]
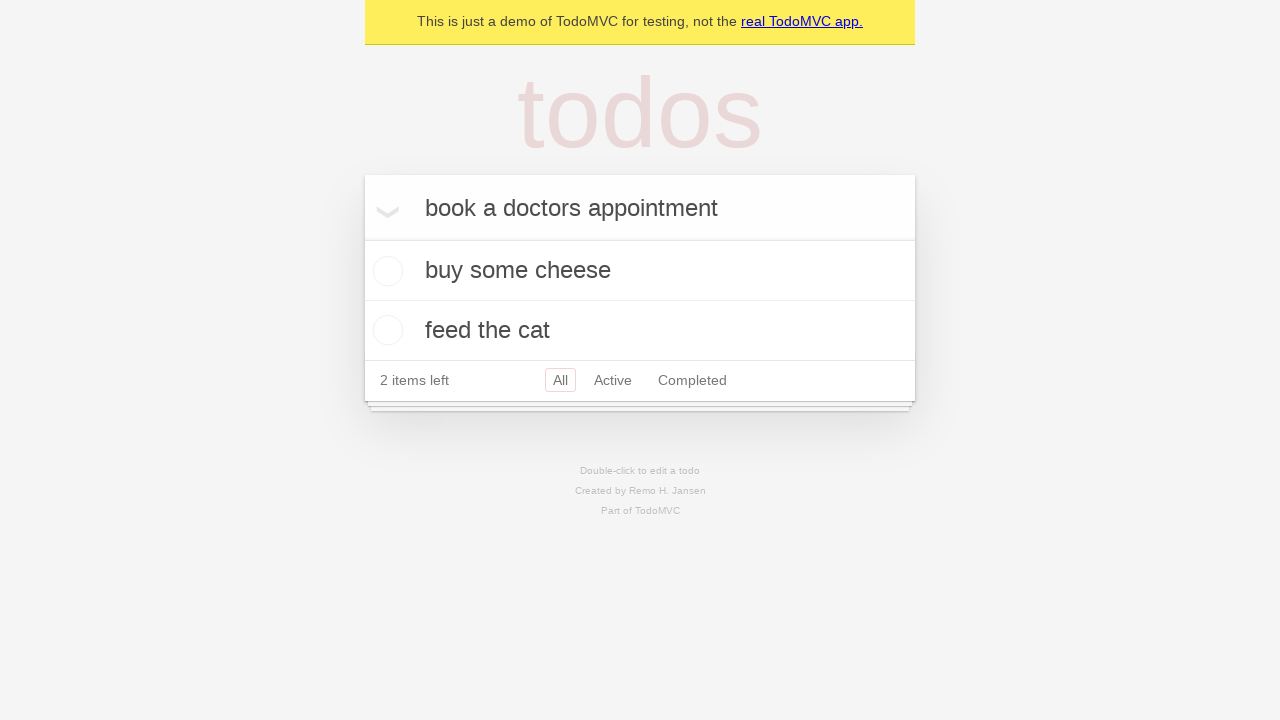

Pressed Enter to add third todo on internal:attr=[placeholder="What needs to be done?"i]
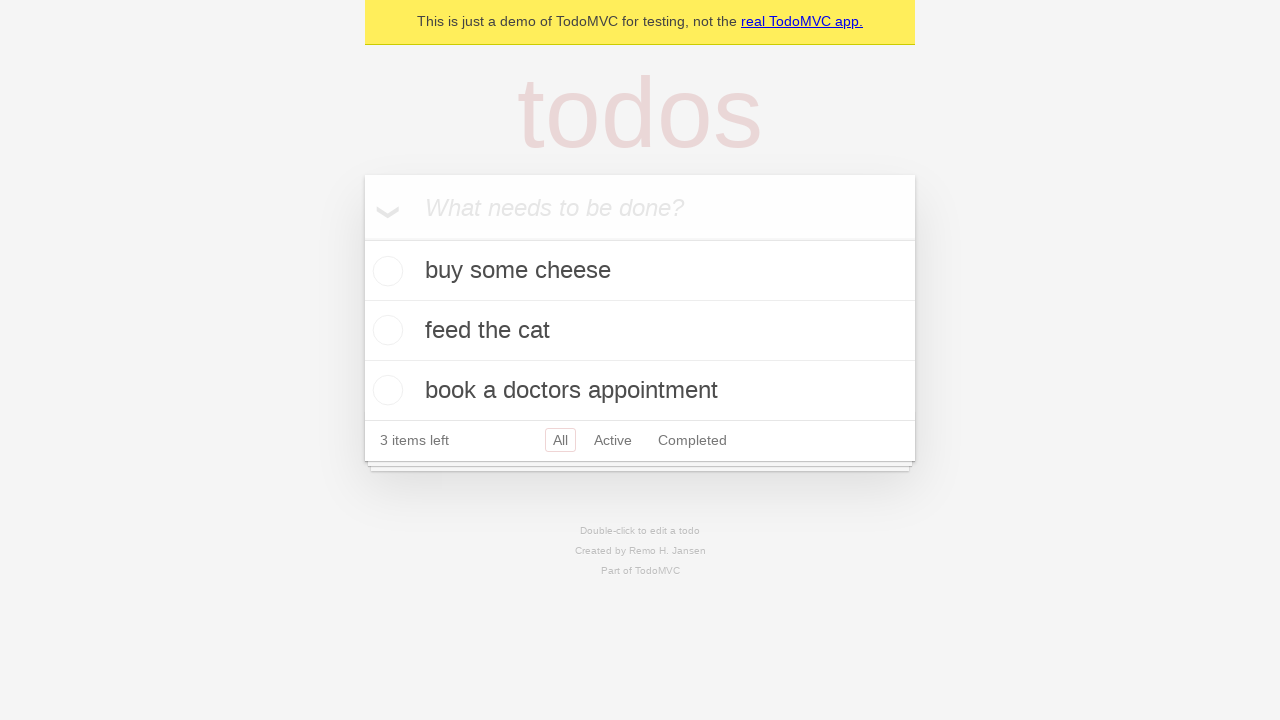

Double-clicked second todo to enter edit mode at (640, 331) on internal:testid=[data-testid="todo-item"s] >> nth=1
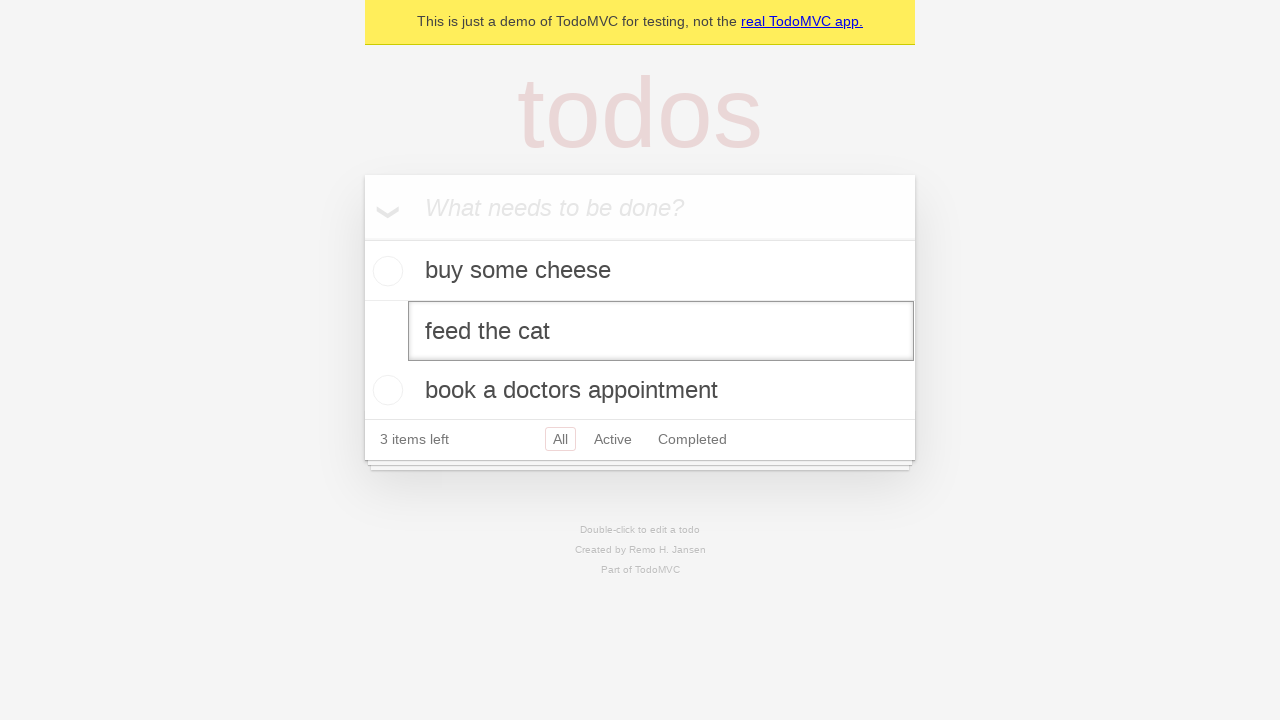

Updated second todo text to 'buy some sausages' on internal:testid=[data-testid="todo-item"s] >> nth=1 >> internal:role=textbox[nam
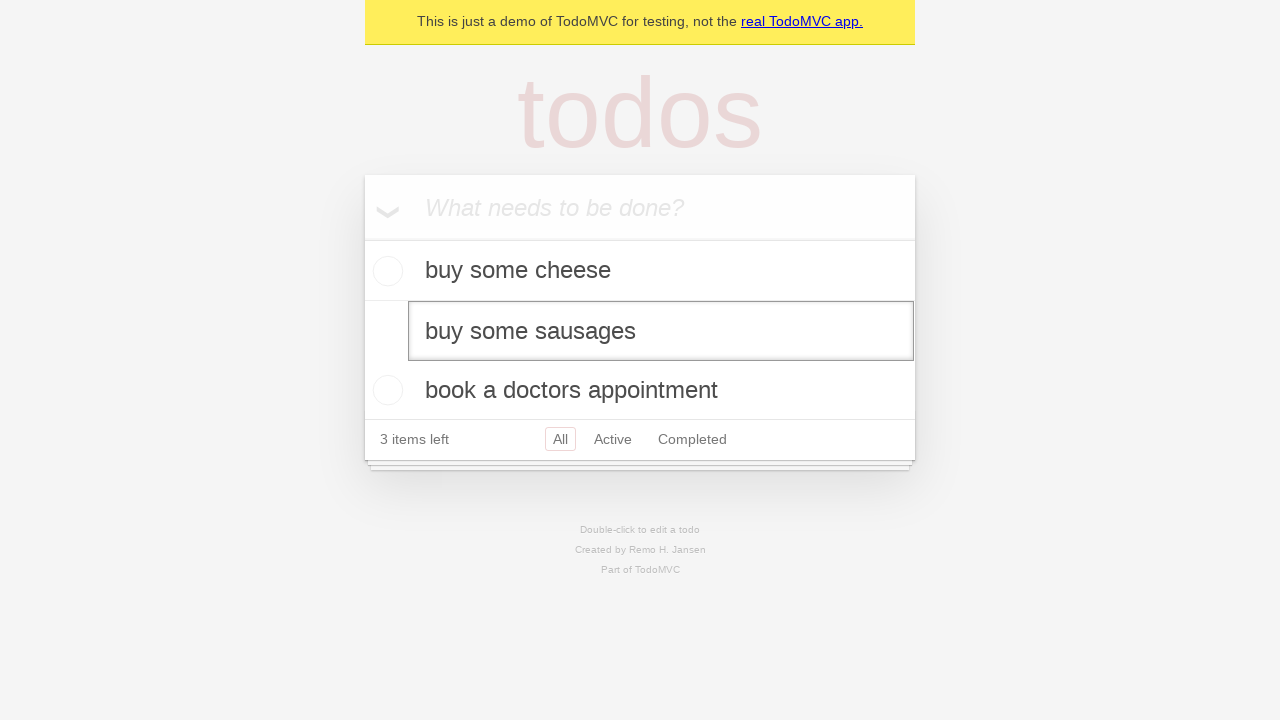

Triggered blur event on edit input field to save changes
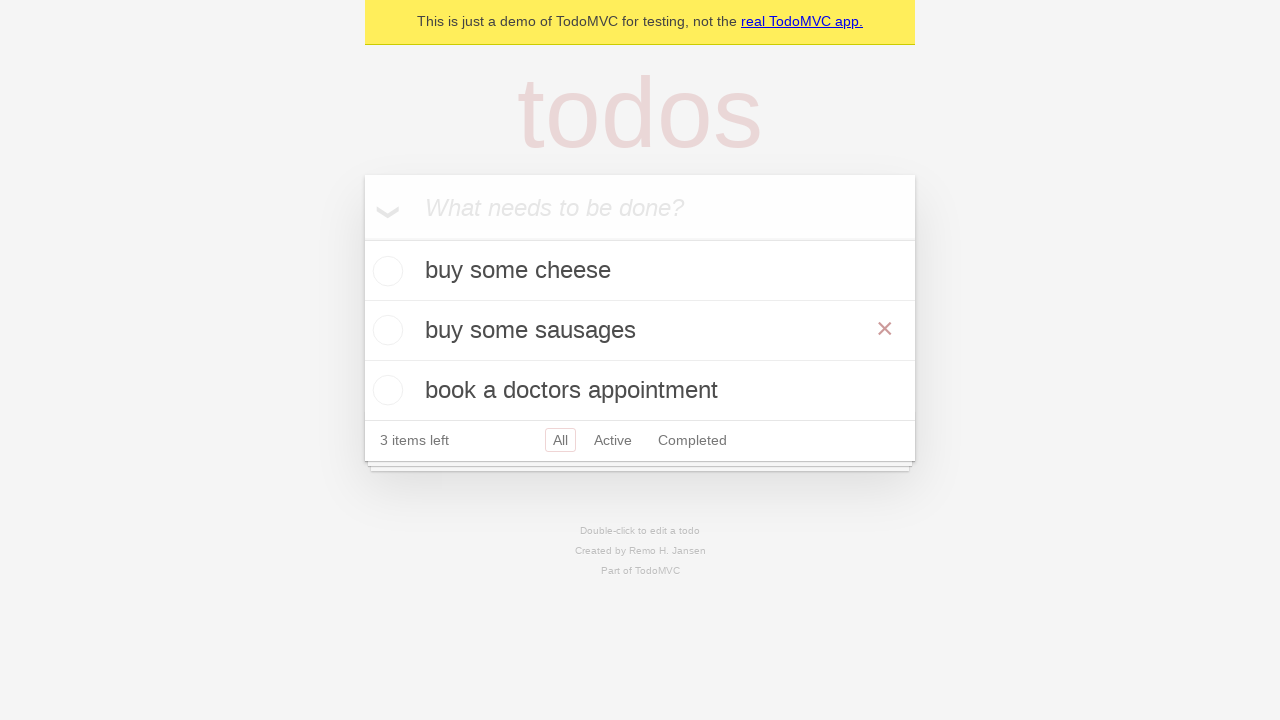

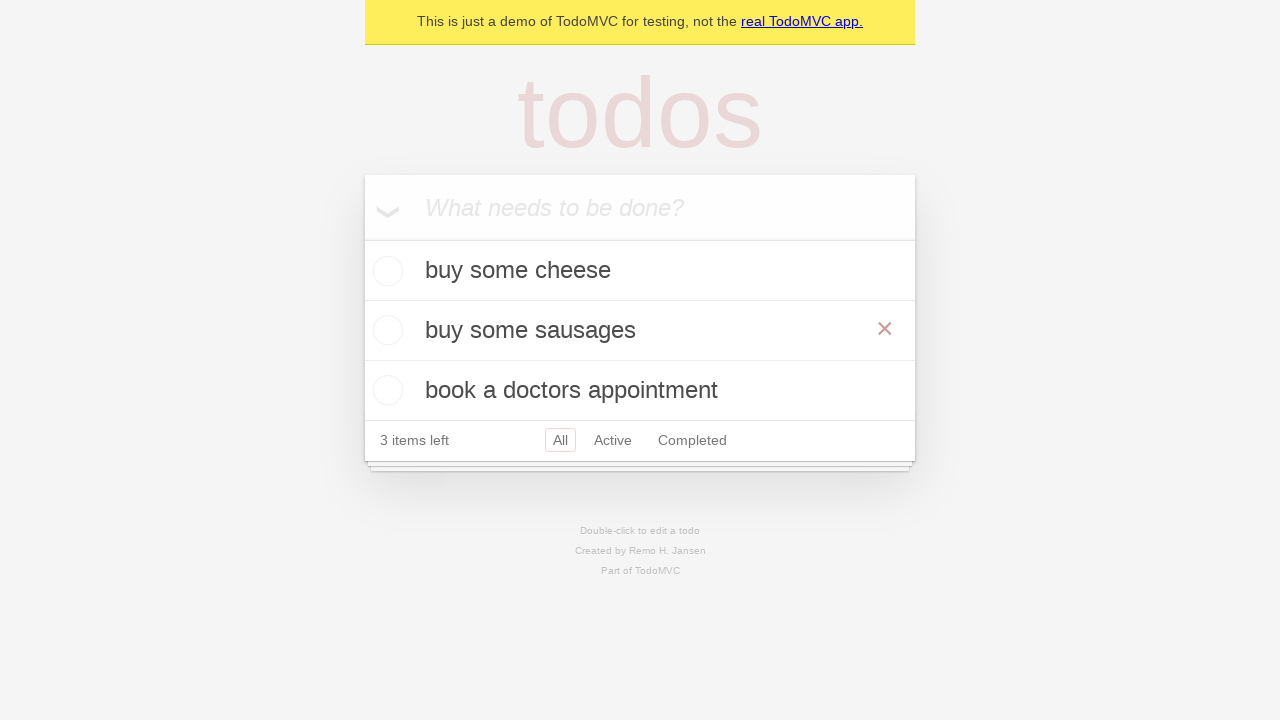